Navigates to the periodic table website and verifies that chemical element information is displayed on the page

Starting URL: https://ptable.com/?lang=ru

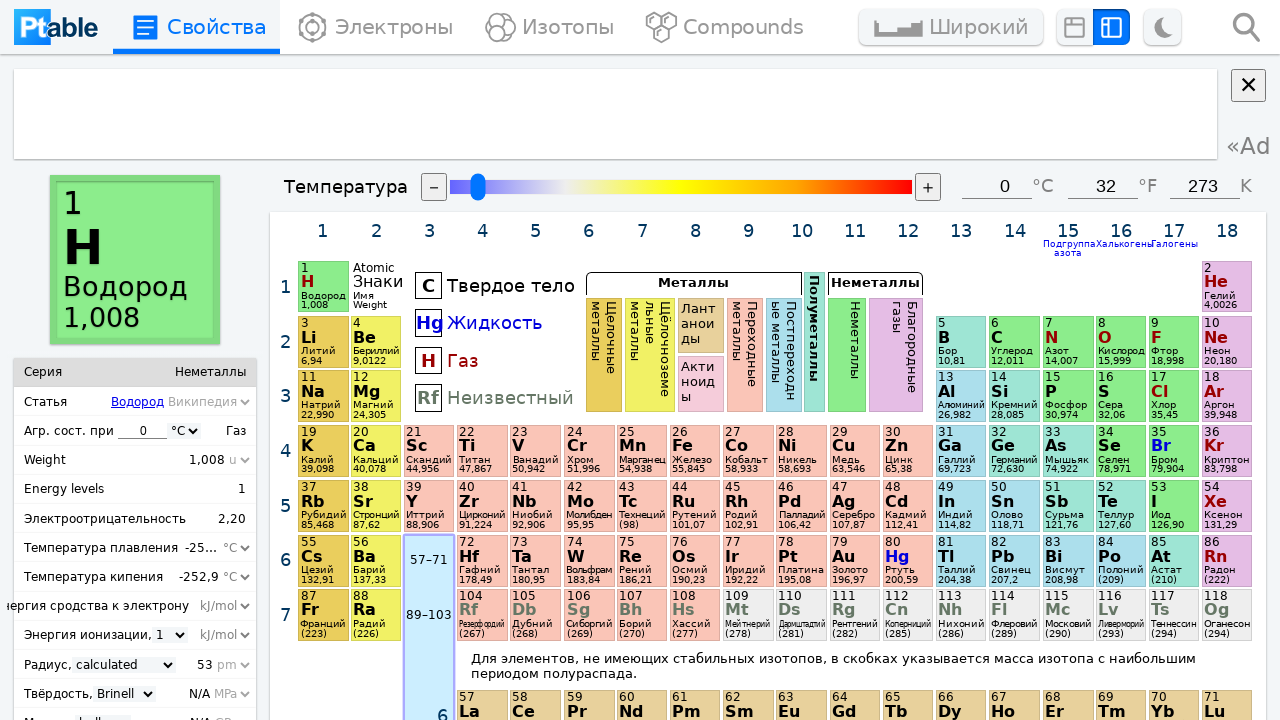

Navigated to periodic table website (Russian version)
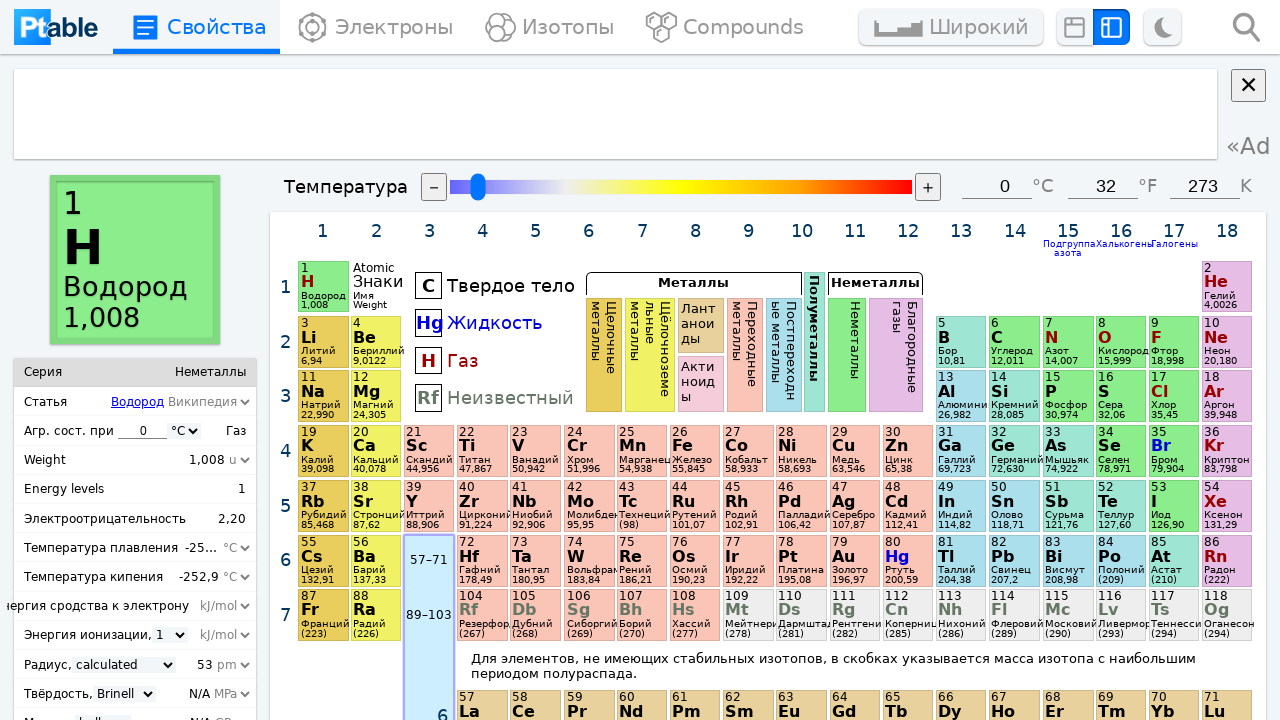

Periodic table elements selector loaded
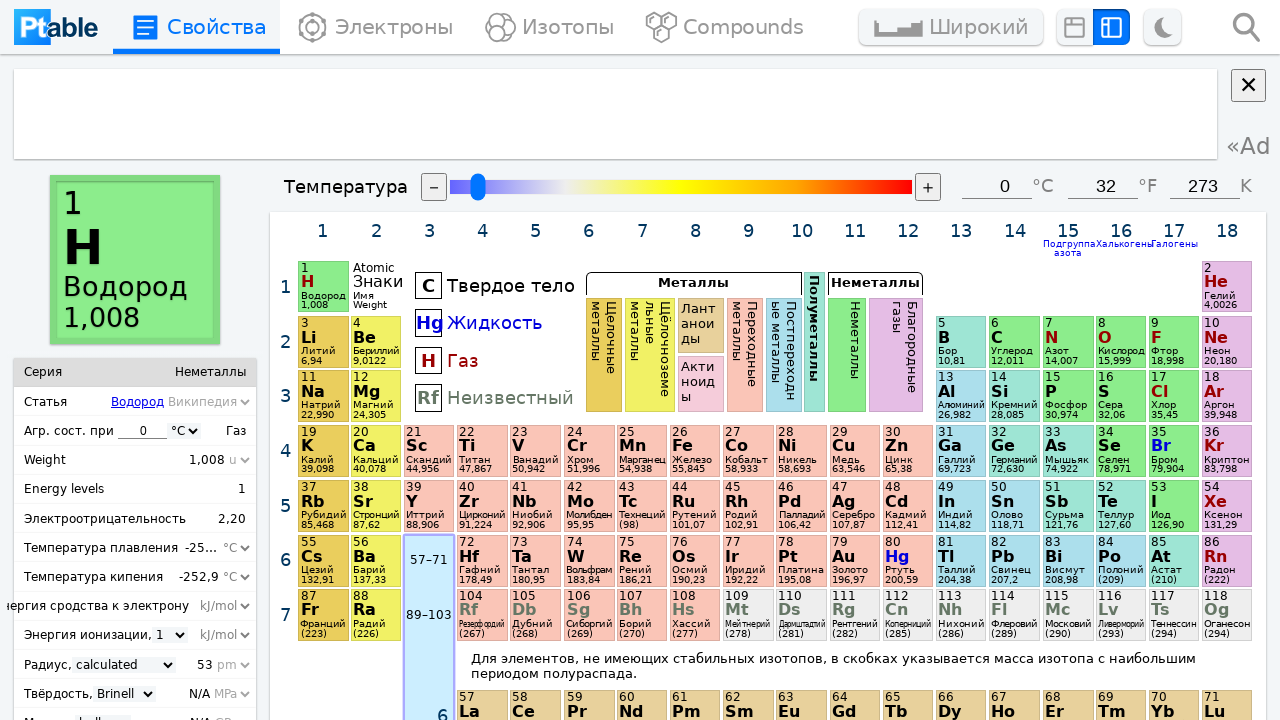

Retrieved all chemical element abbreviations from periodic table
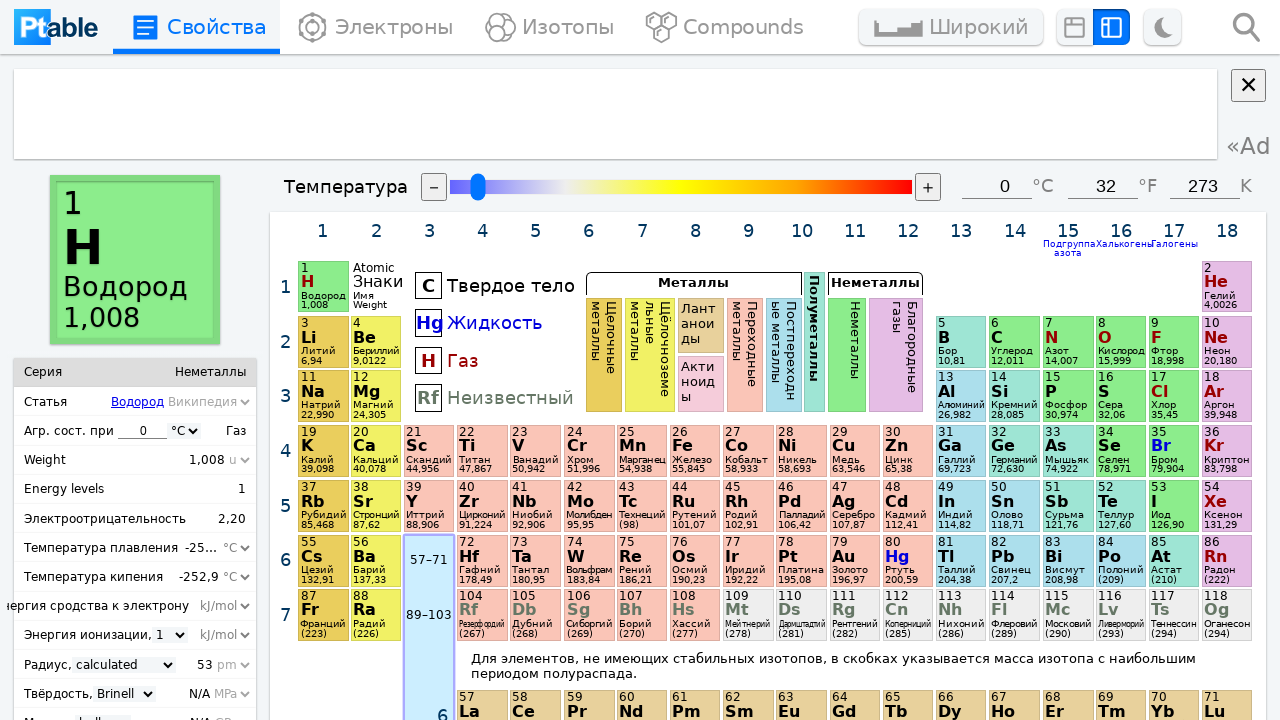

Verified that 118 chemical elements are displayed on the page
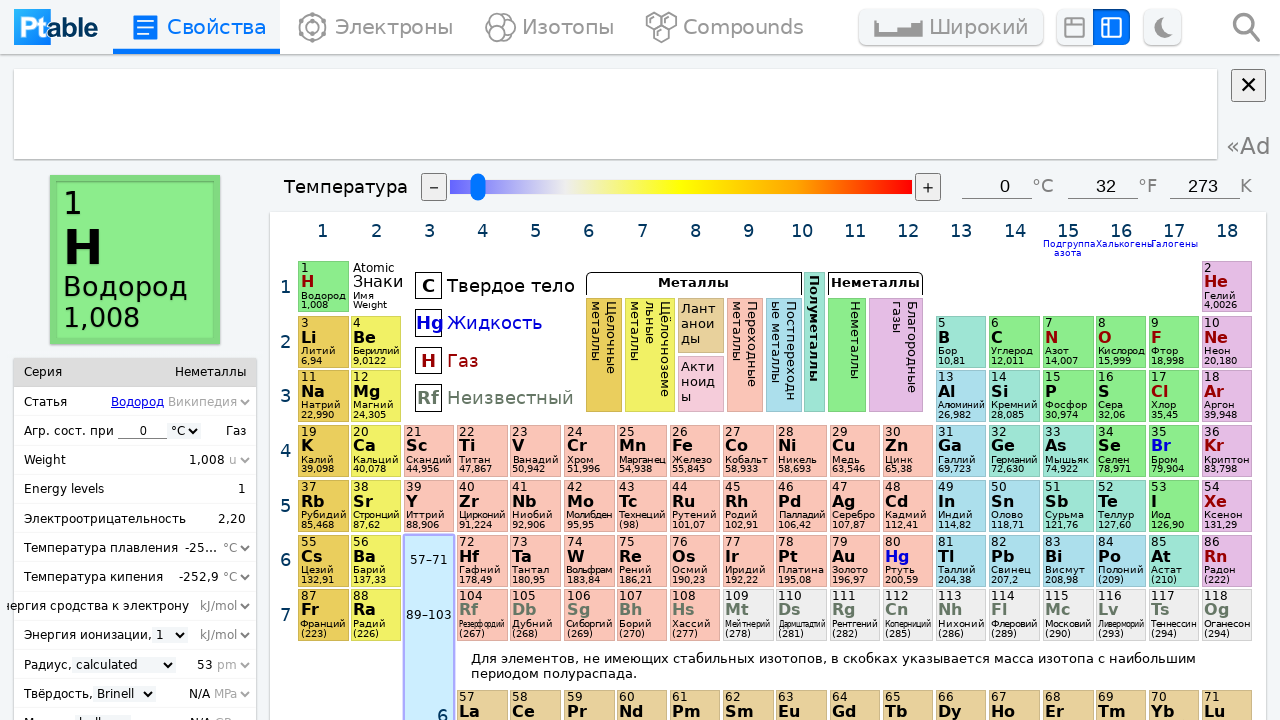

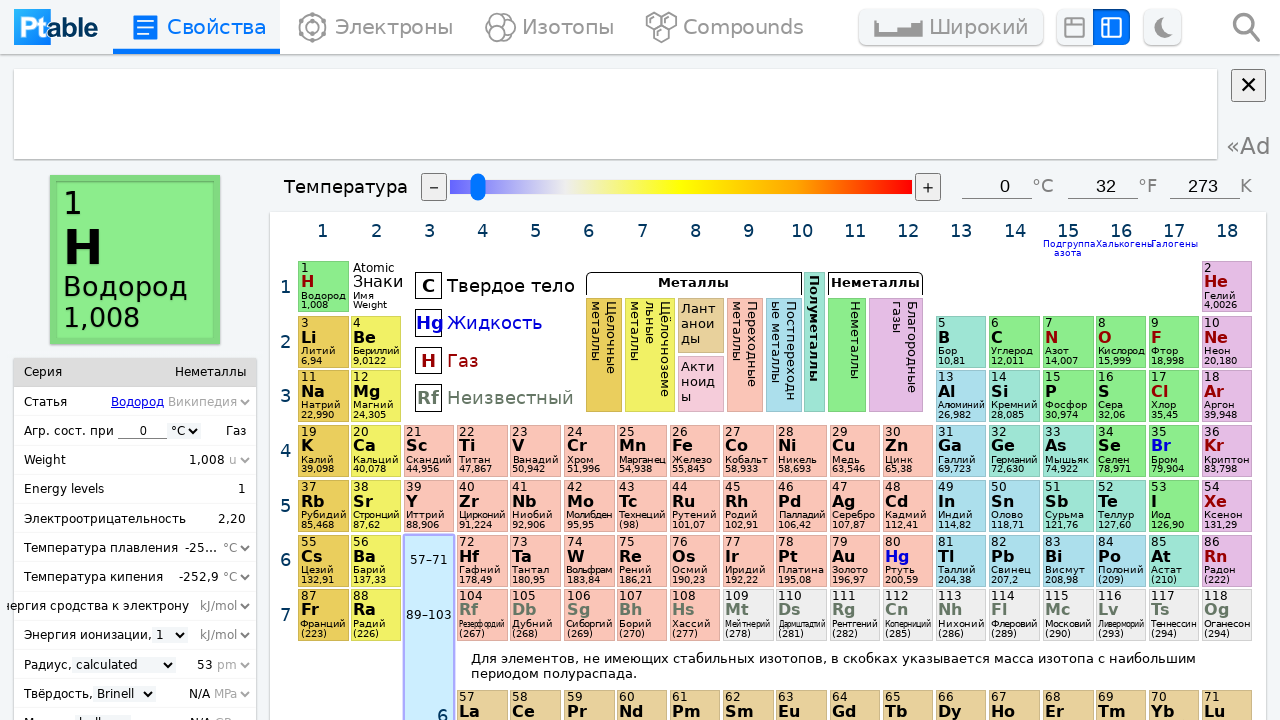